Tests a practice form submission by filling out name, email, password, selecting gender from dropdown, choosing student radio option, entering date of birth, and submitting the form

Starting URL: https://rahulshettyacademy.com/angularpractice/

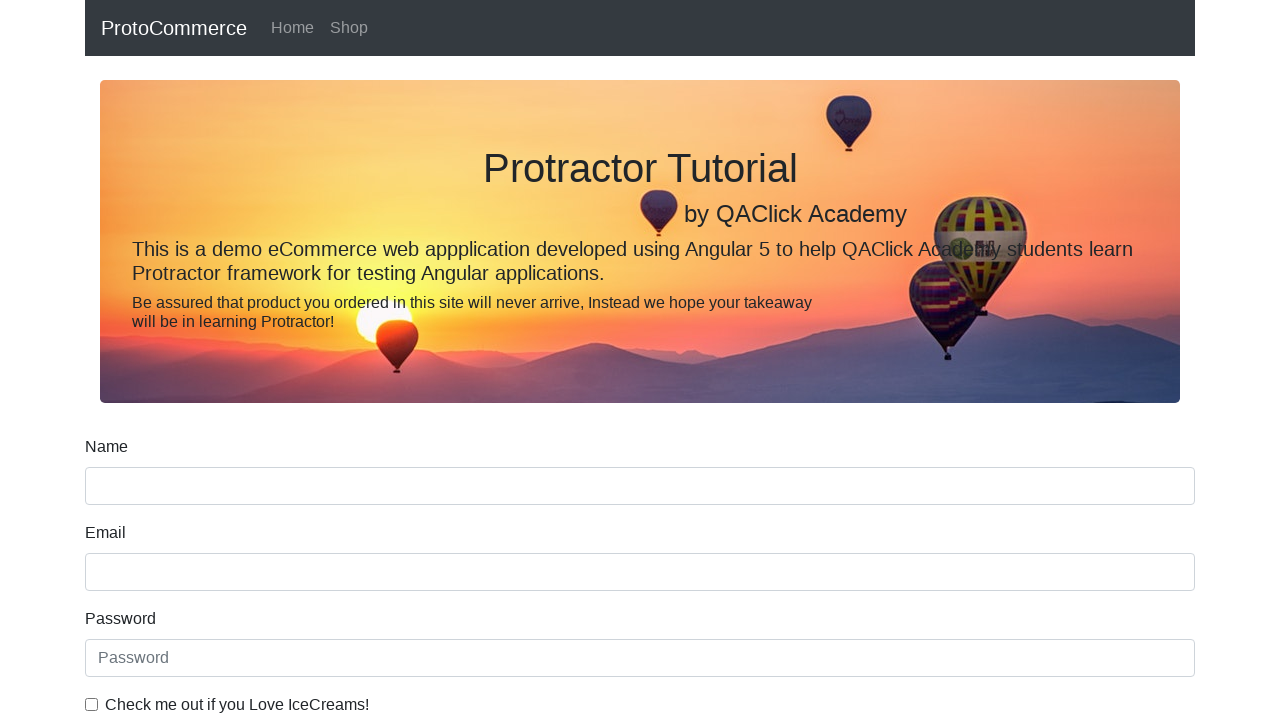

Filled name field with 'Akhil' on //input[@name='name']
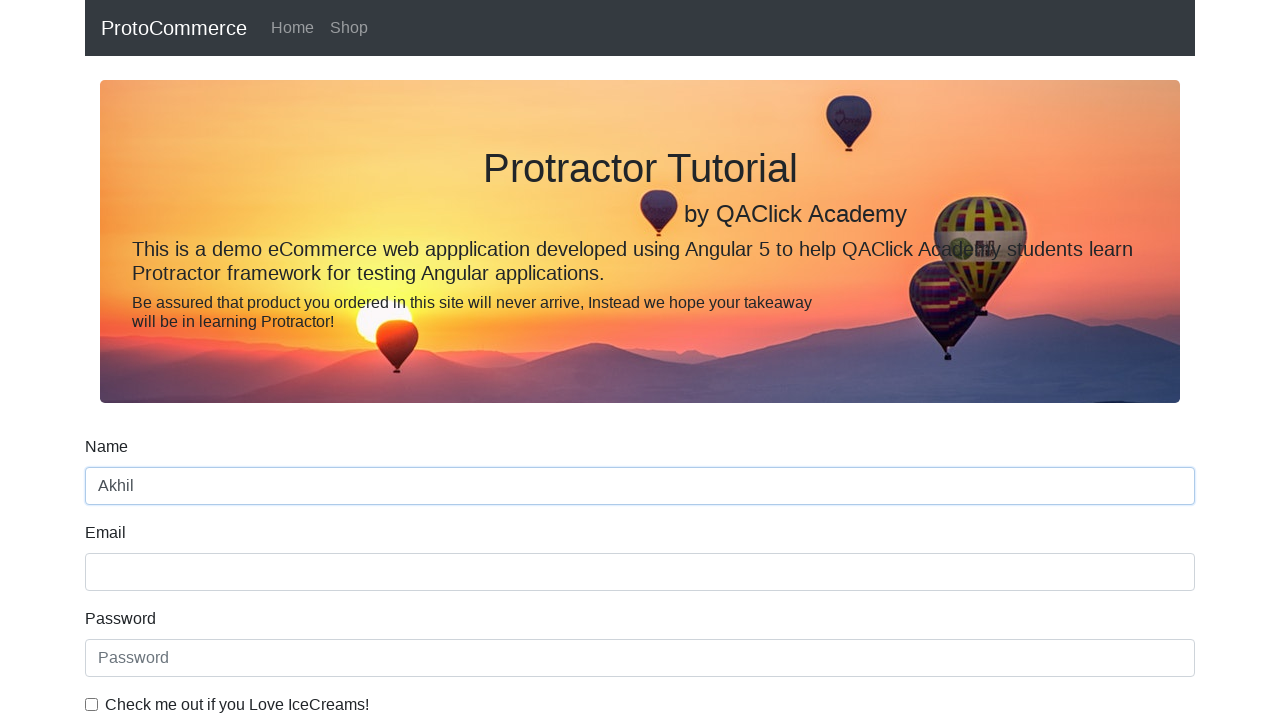

Filled email field with 'j6KtH@example.com' on //input[@name='email']
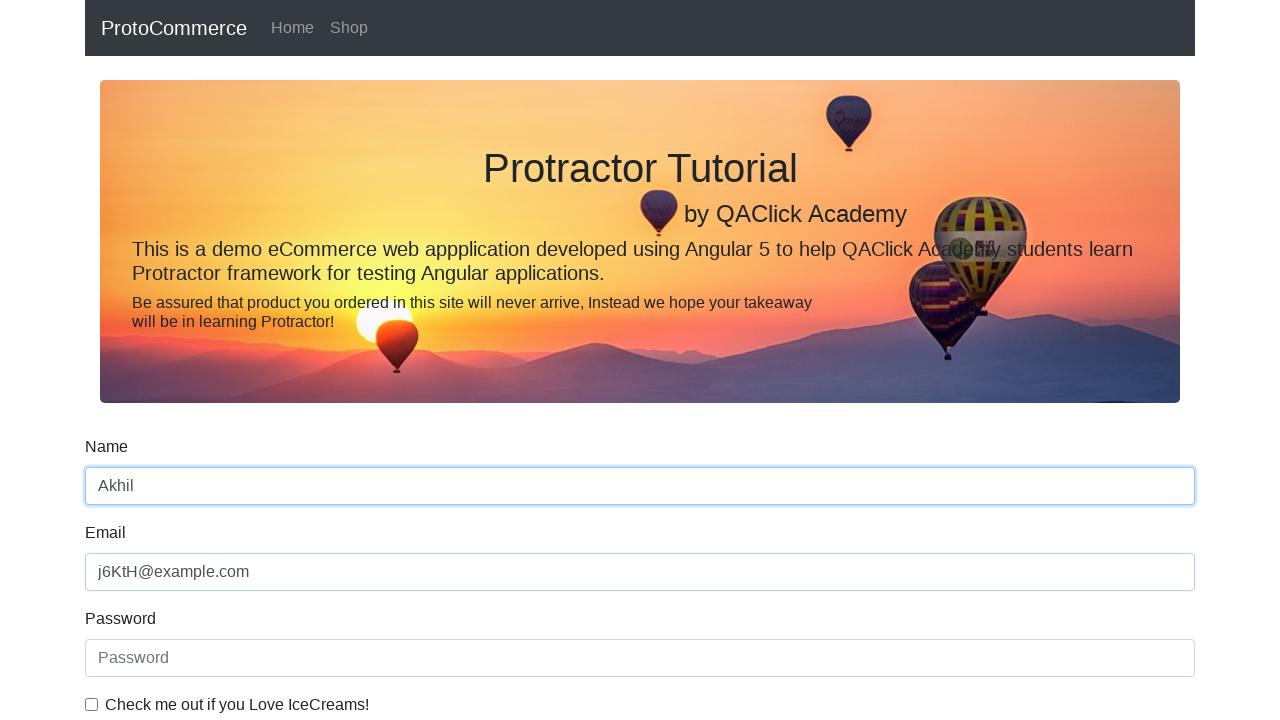

Filled password field with '123456' on //input[@id='exampleInputPassword1']
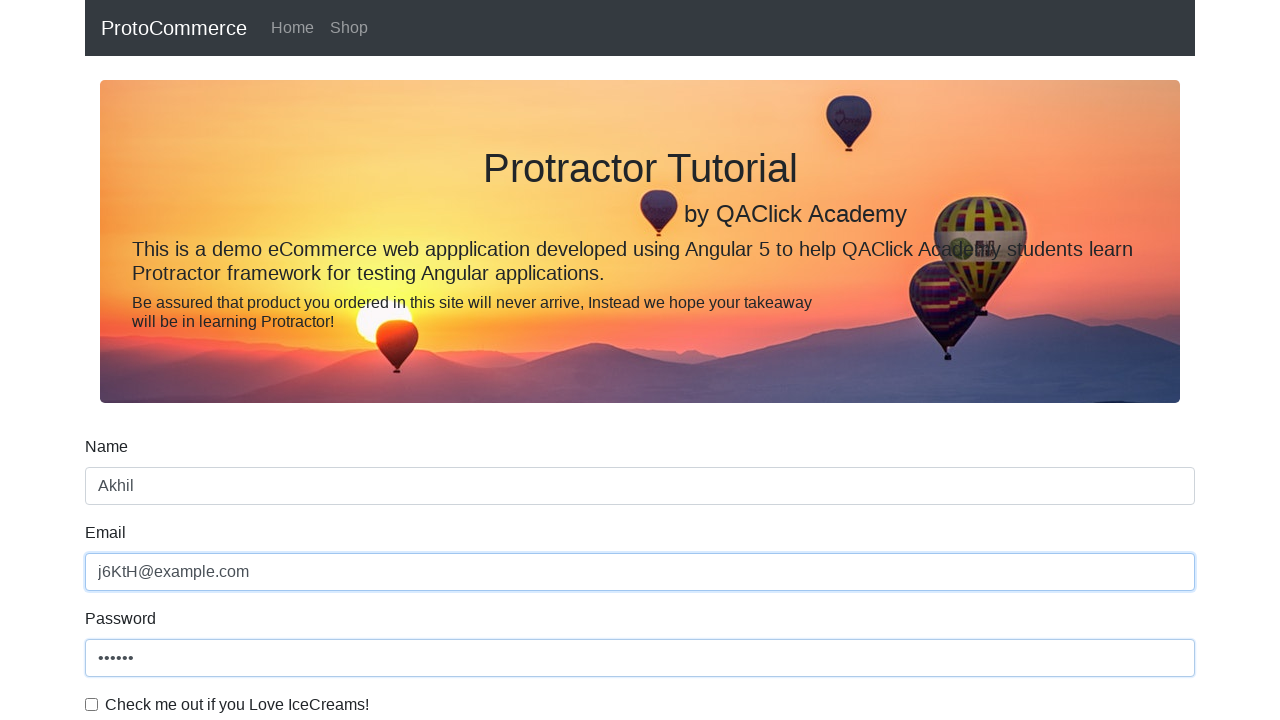

Clicked checkbox to agree to terms at (92, 704) on xpath=//input[@id='exampleCheck1']
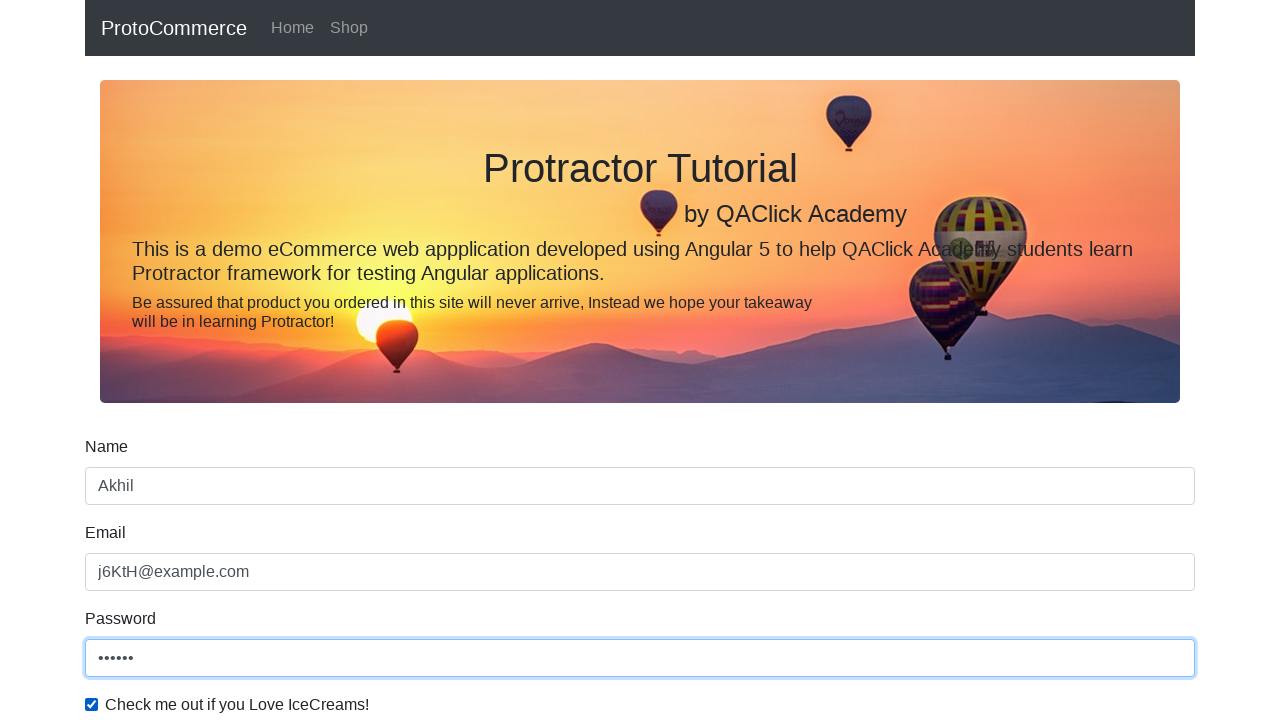

Selected 'Female' from gender dropdown on //select[@id='exampleFormControlSelect1']
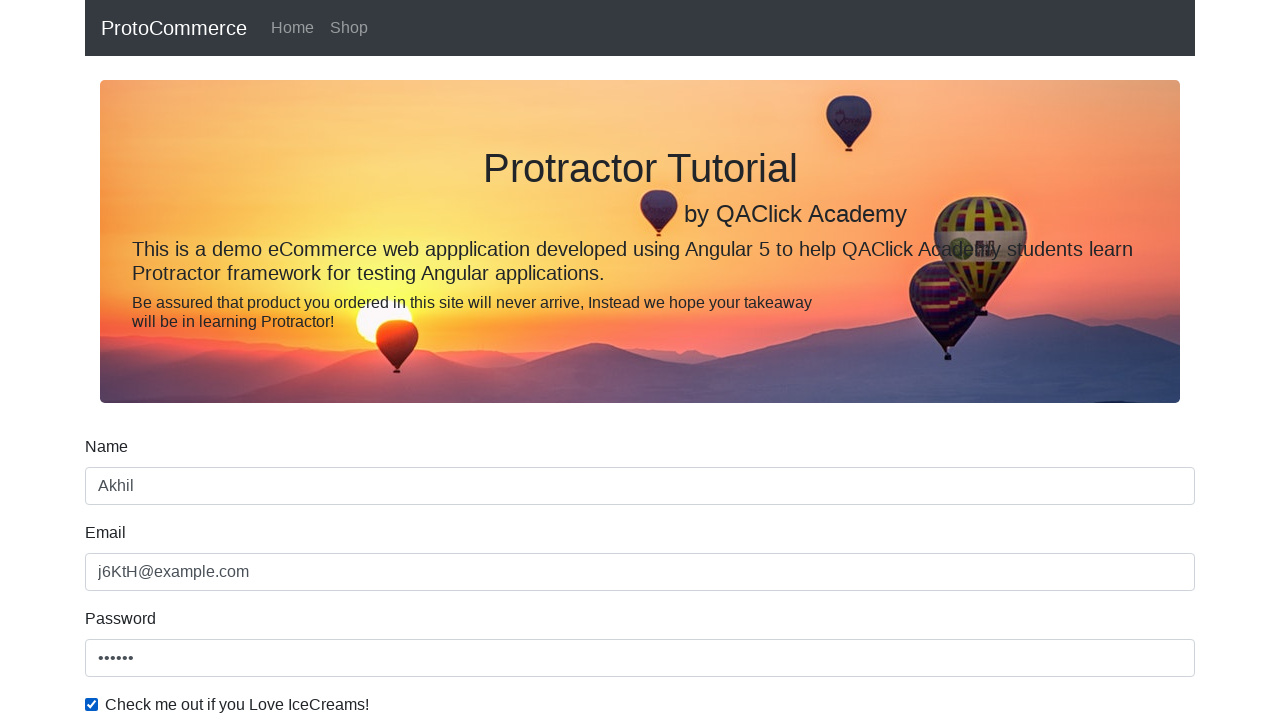

Selected 'Student' radio button at (238, 360) on xpath=//input[@id='inlineRadio1']
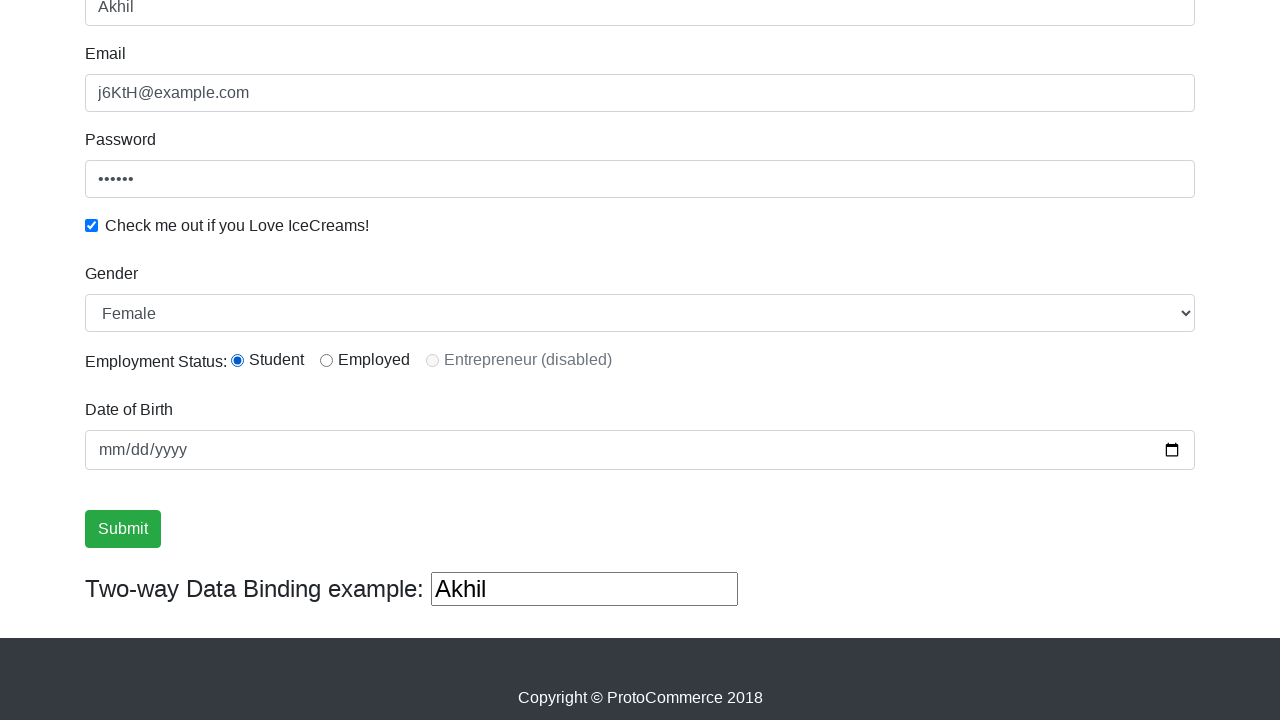

Filled date of birth field with '2023-01-01' on //input[@type='date']
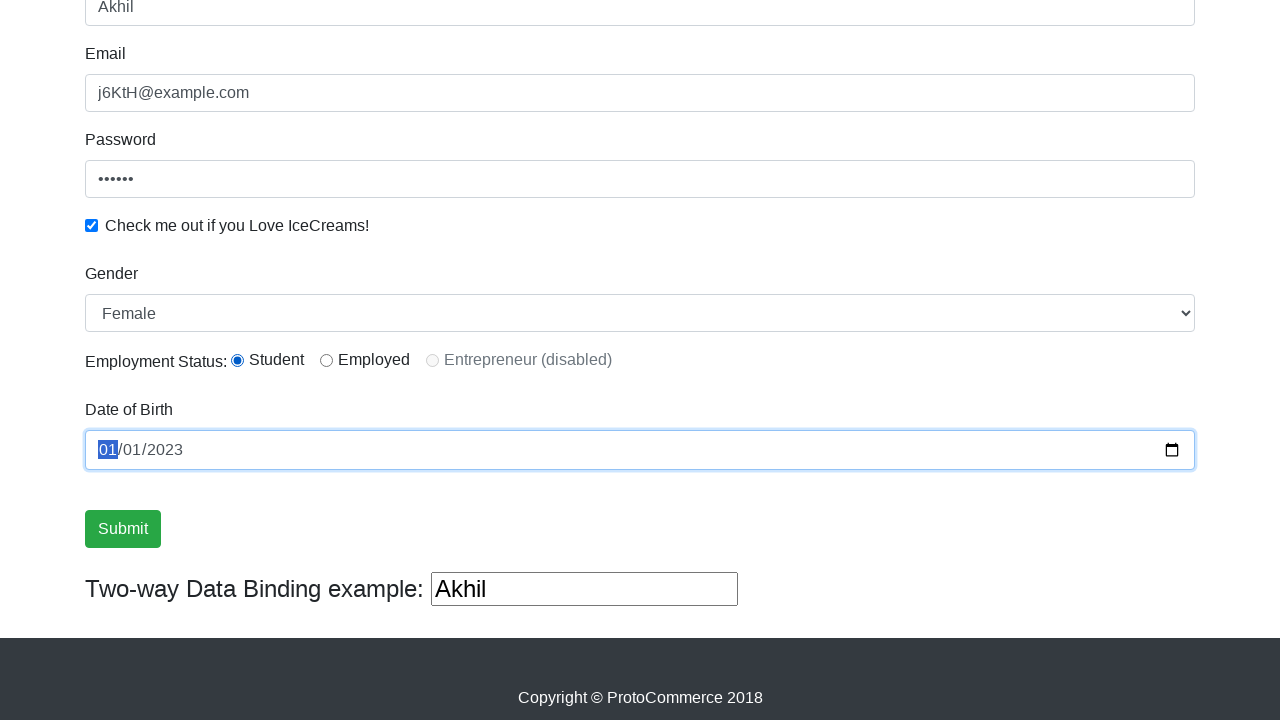

Clicked form submit button at (123, 529) on xpath=//input[@type='submit']
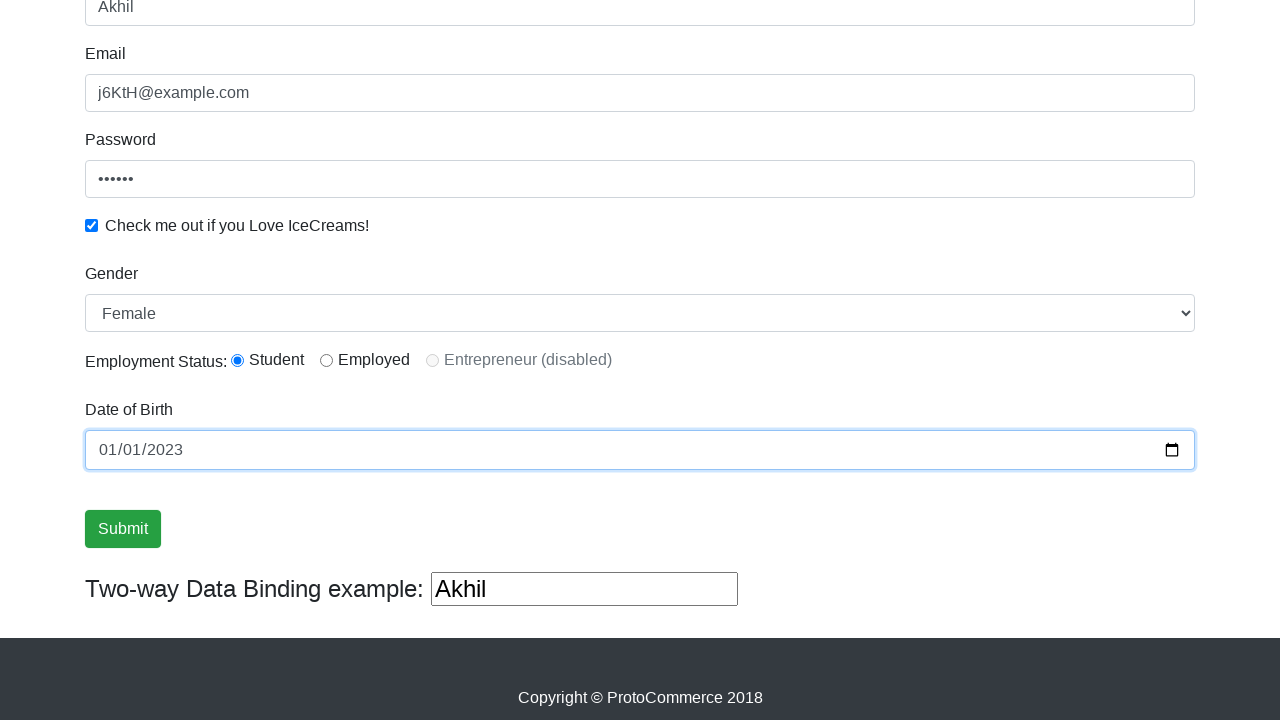

Form submission success message appeared
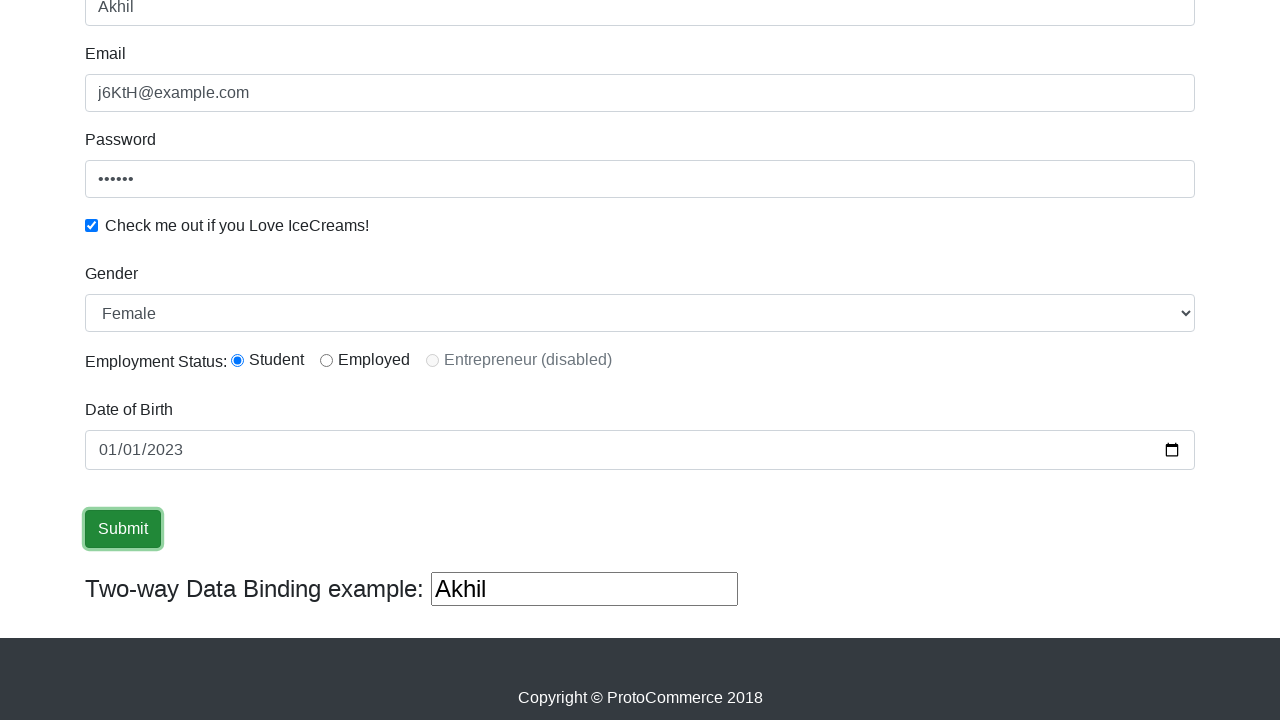

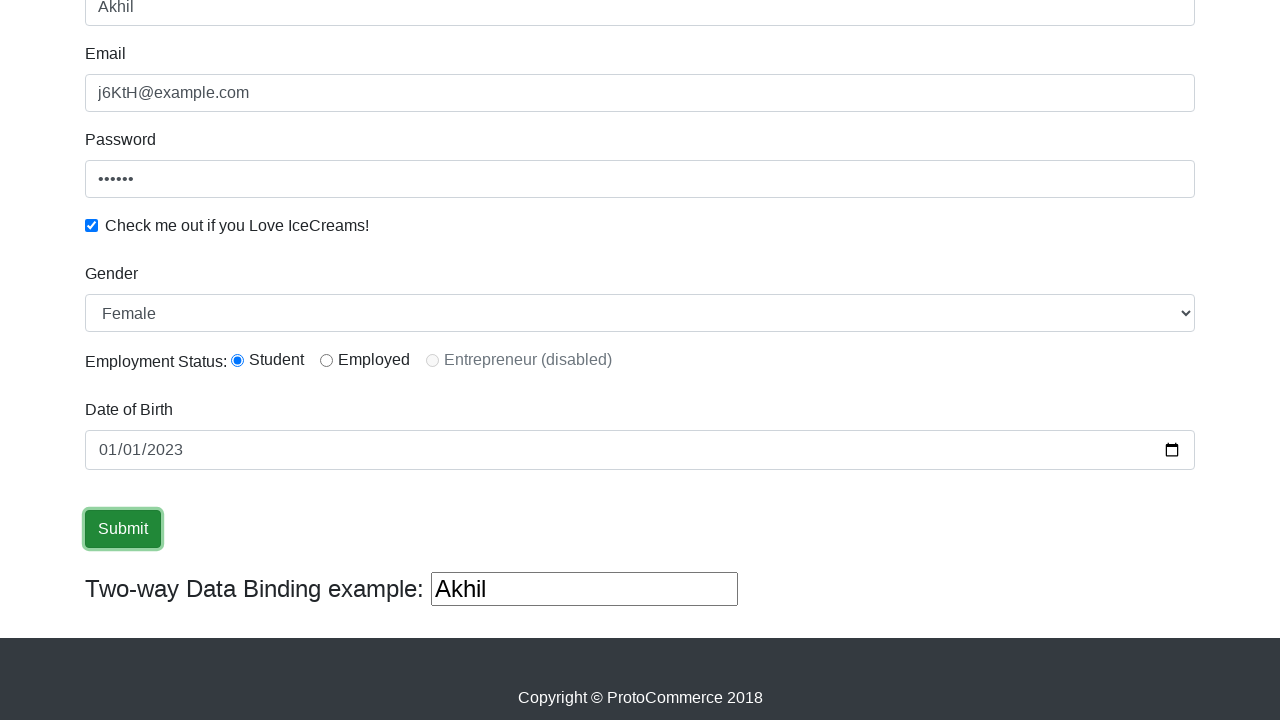